Tests double-click functionality by double-clicking a button and verifying the result text

Starting URL: https://automationfc.github.io/basic-form/index.html

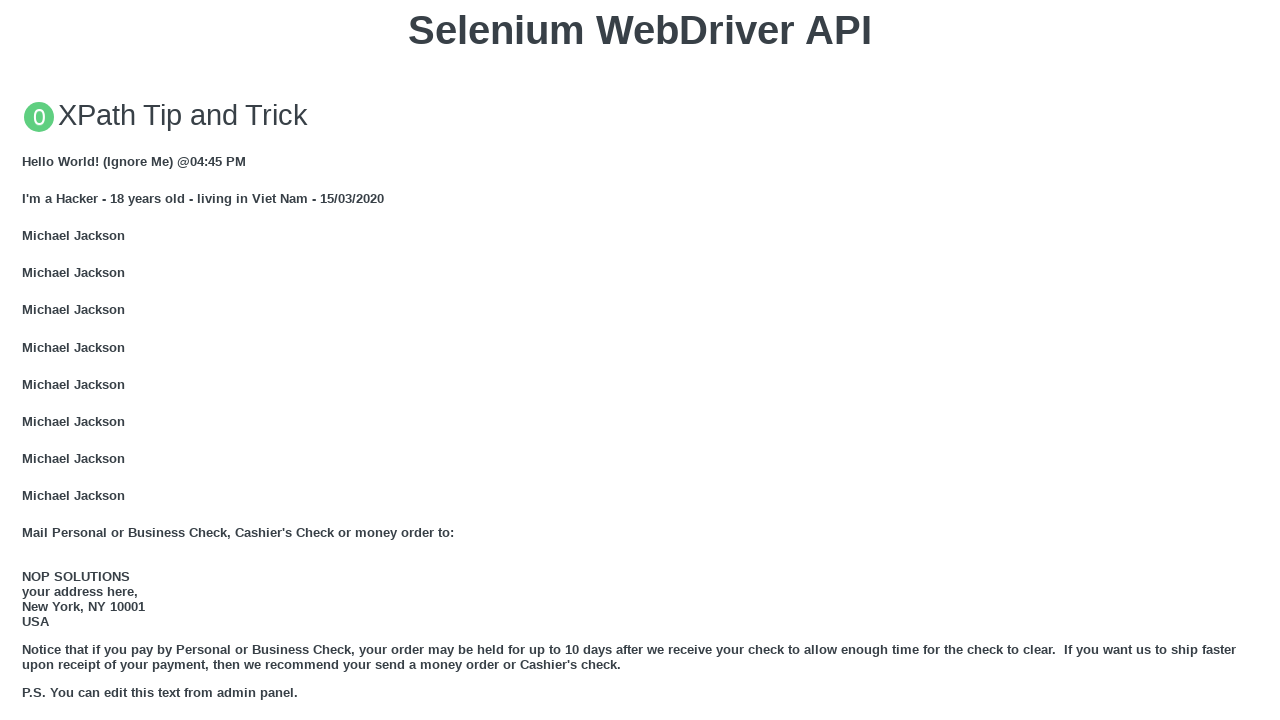

Located the double-click button
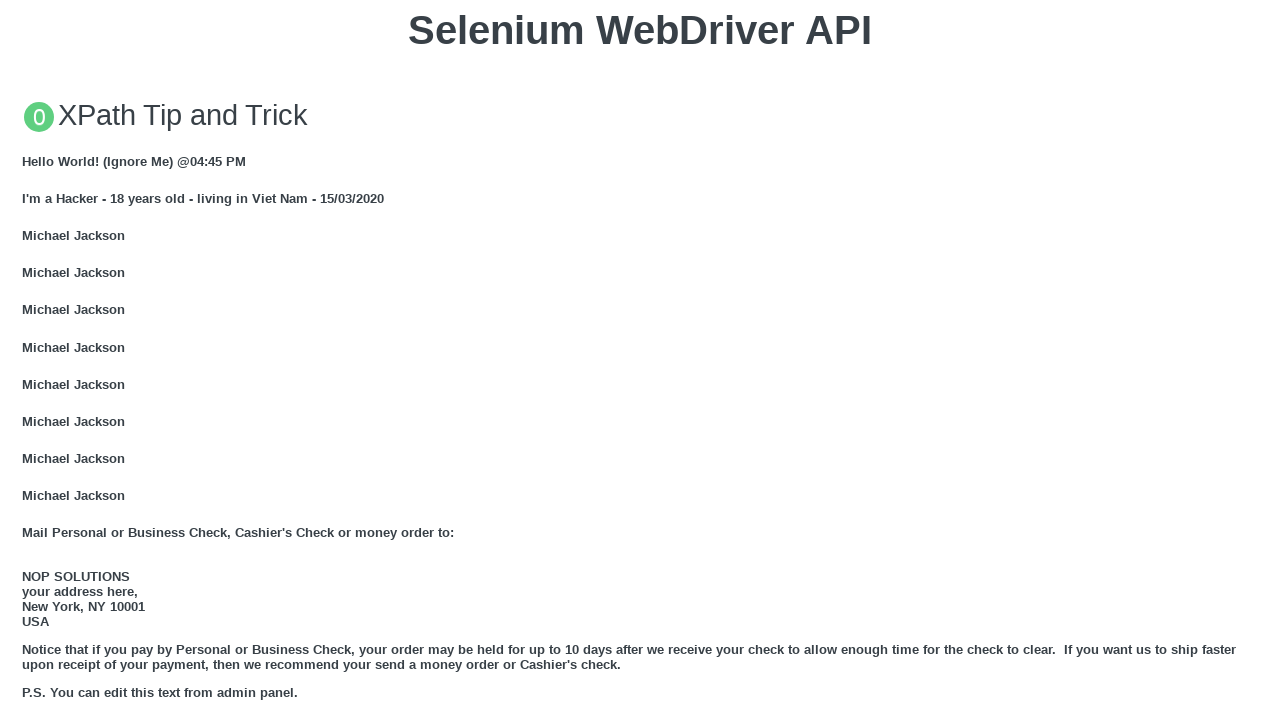

Scrolled double-click button into view
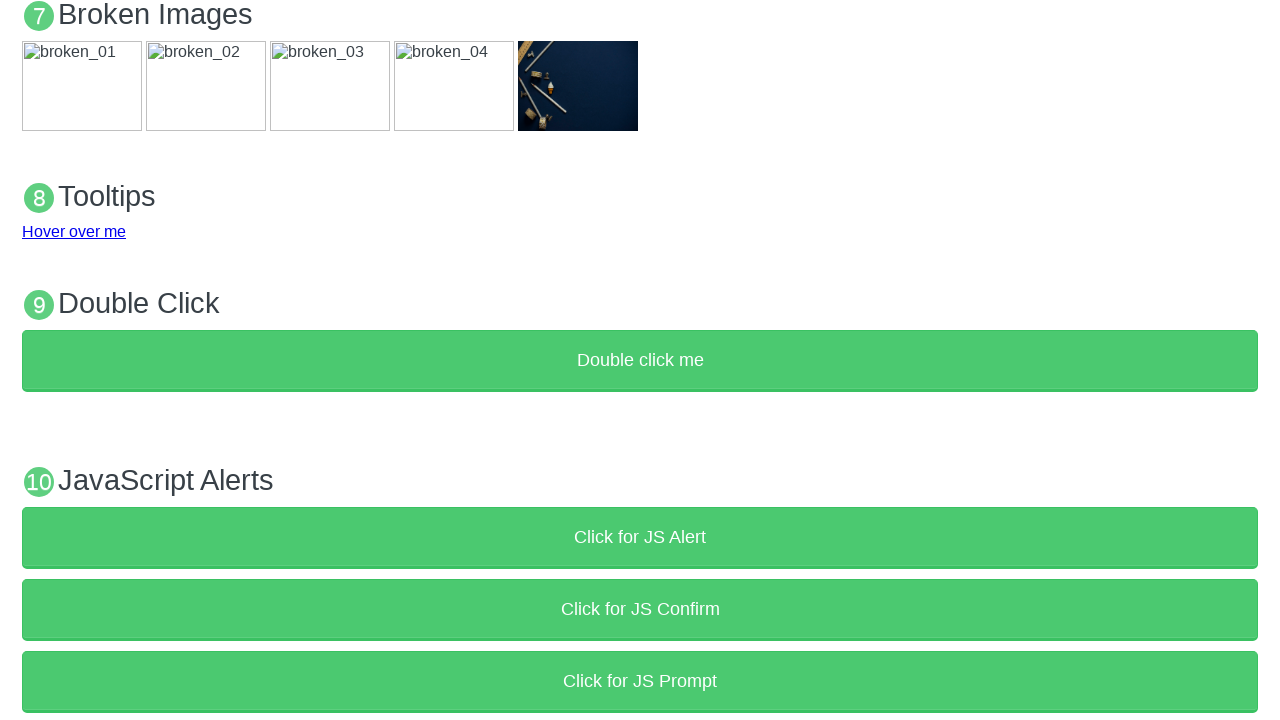

Double-clicked the button at (640, 361) on xpath=//button[text()='Double click me']
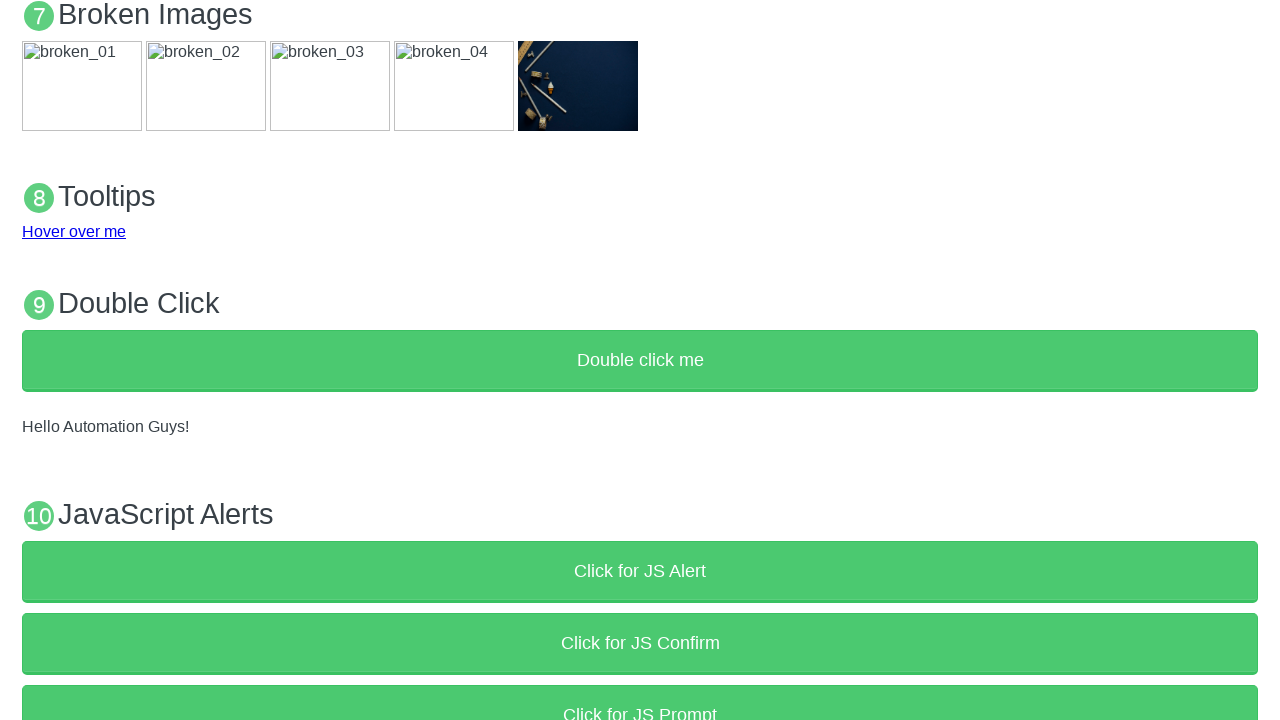

Retrieved result text from demo element
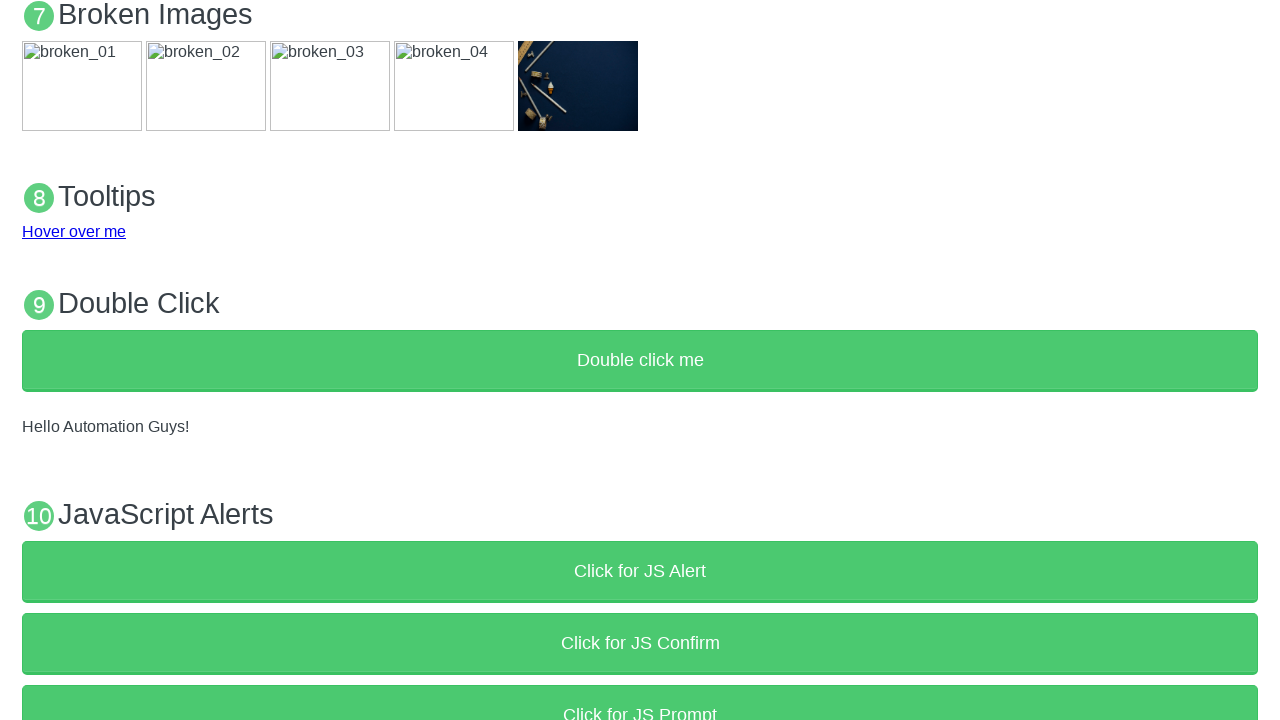

Verified result text matches expected value 'Hello Automation Guys!'
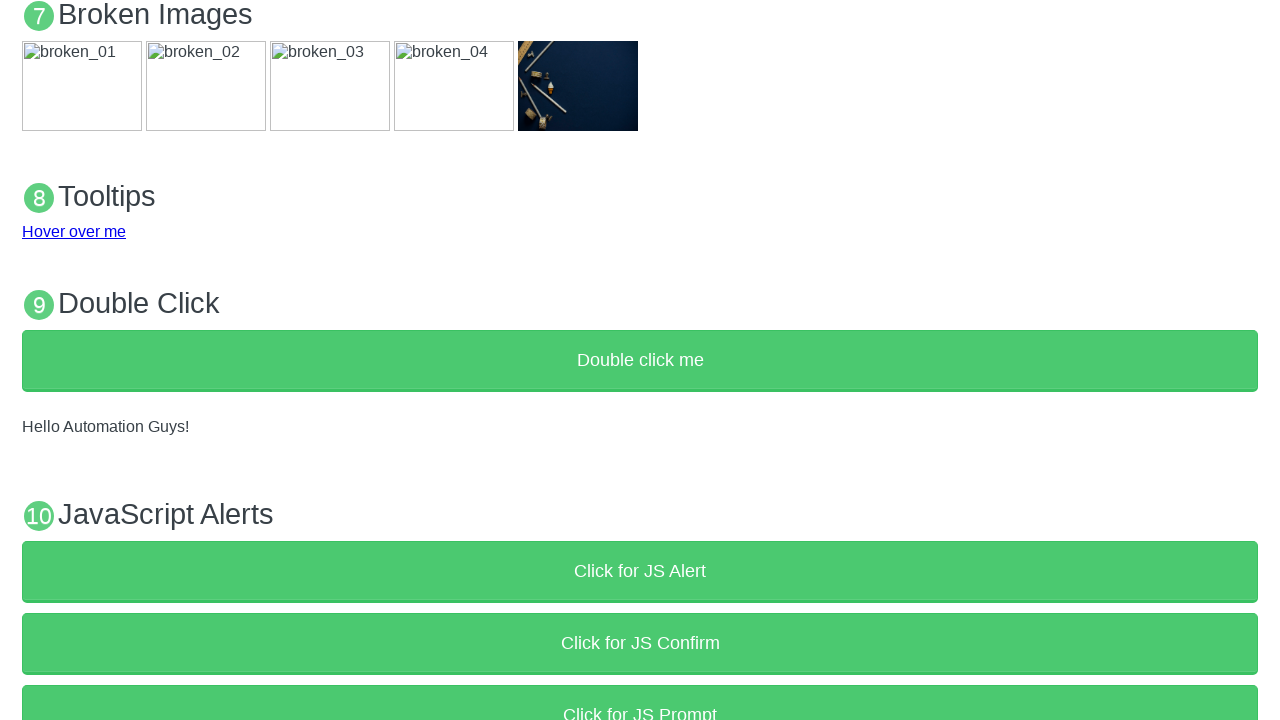

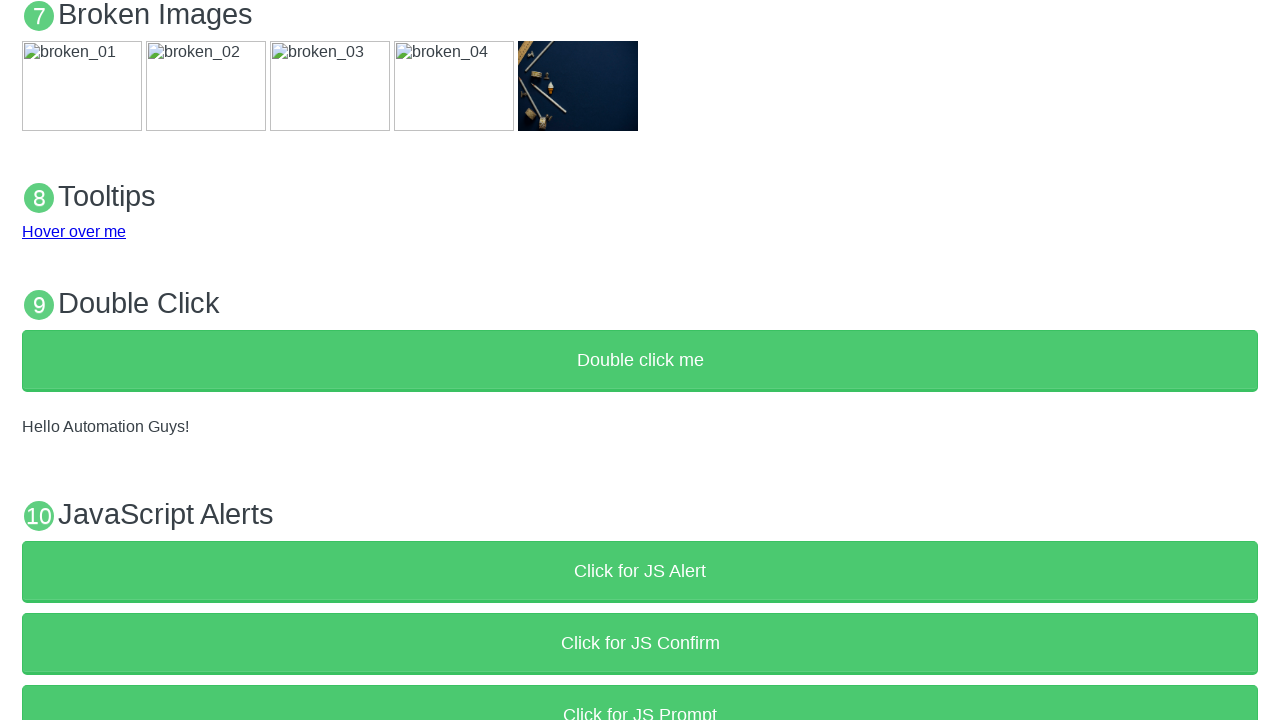